Tests file upload functionality by selecting a file via the file input, clicking the upload button, and verifying that "File Uploaded!" text is displayed.

Starting URL: https://the-internet.herokuapp.com/upload

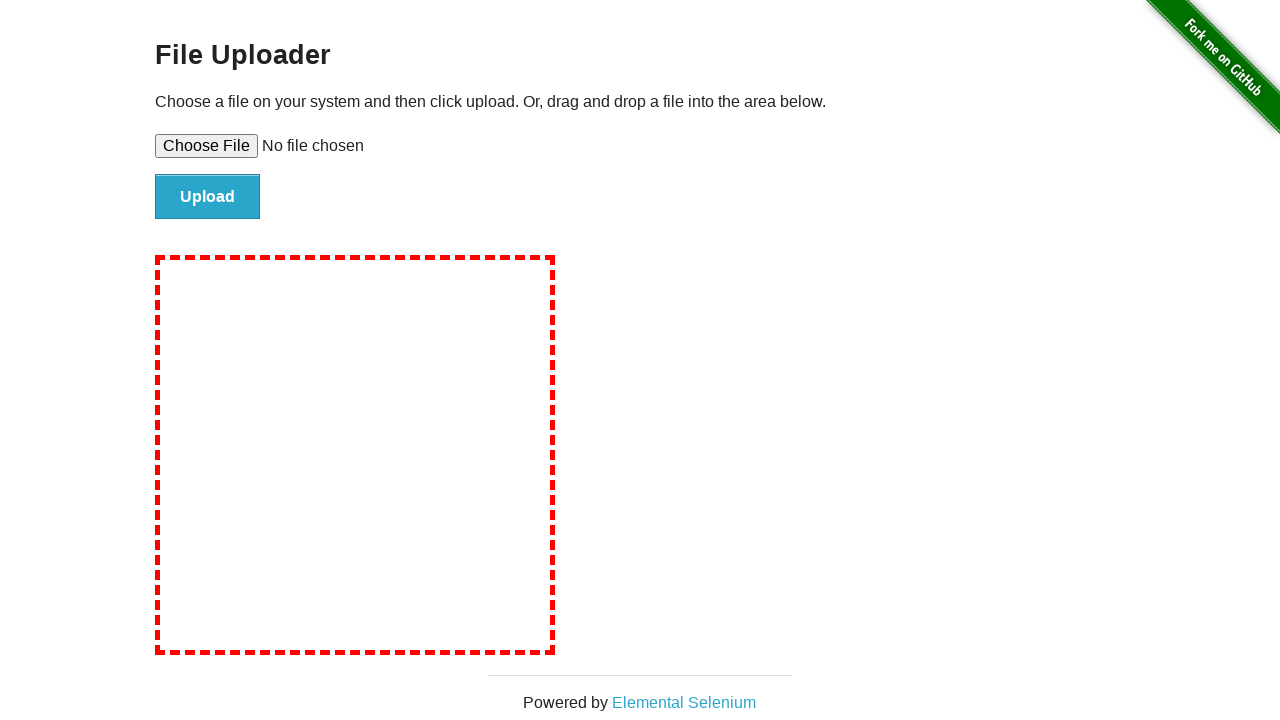

Created temporary test file at /tmp/test_upload.txt
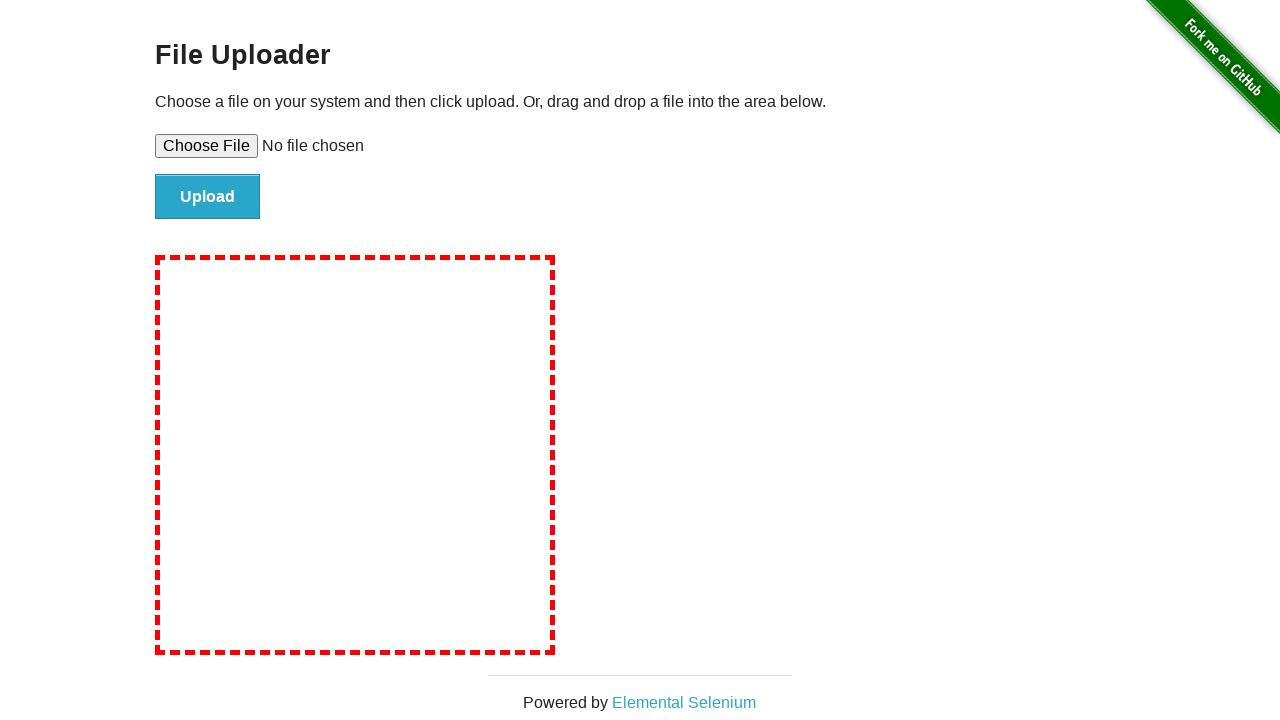

Selected test file using file input element
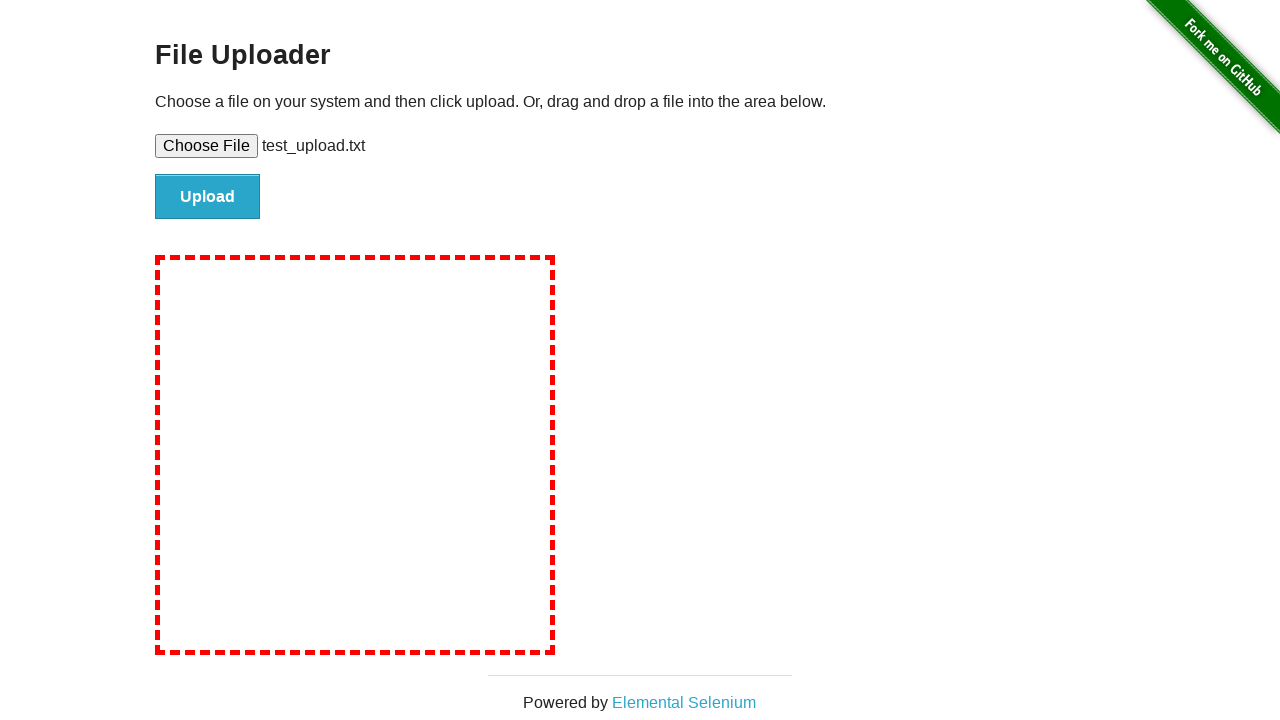

Clicked the upload button at (208, 197) on input#file-submit
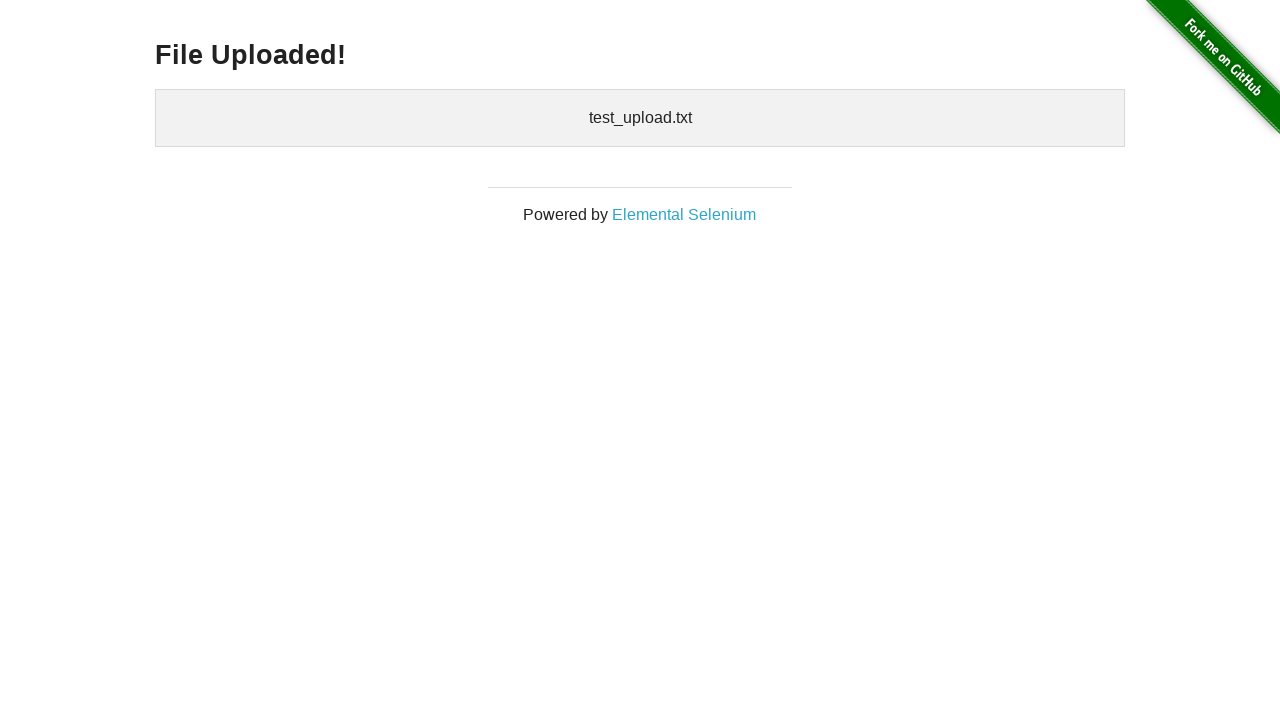

File upload completed and h3 element appeared
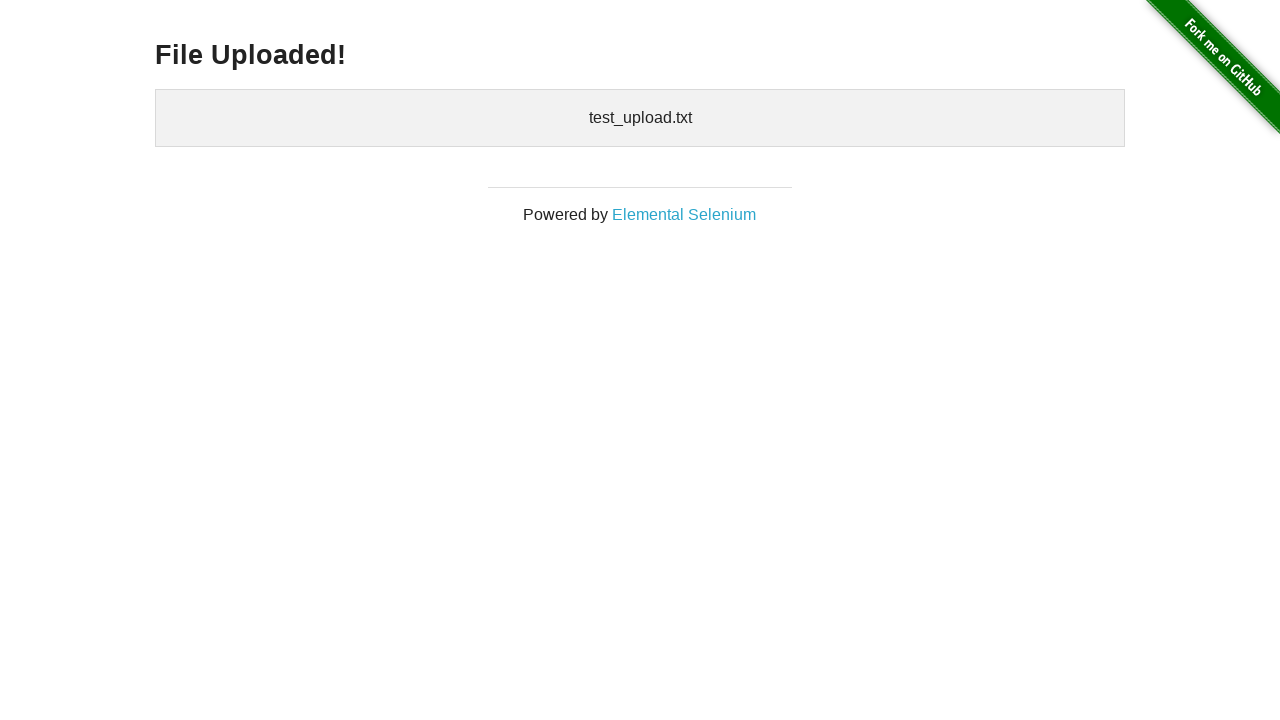

Located h3 element containing file upload confirmation
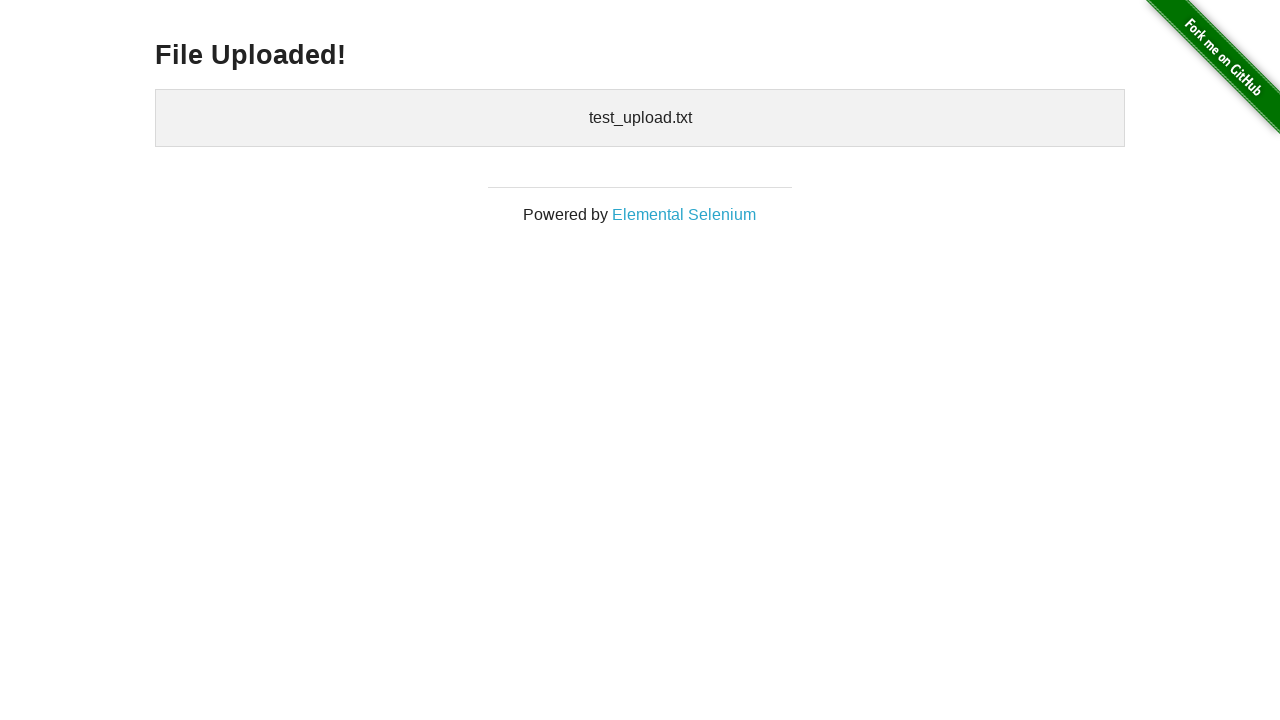

Verified 'File Uploaded!' text is visible - assertion passed
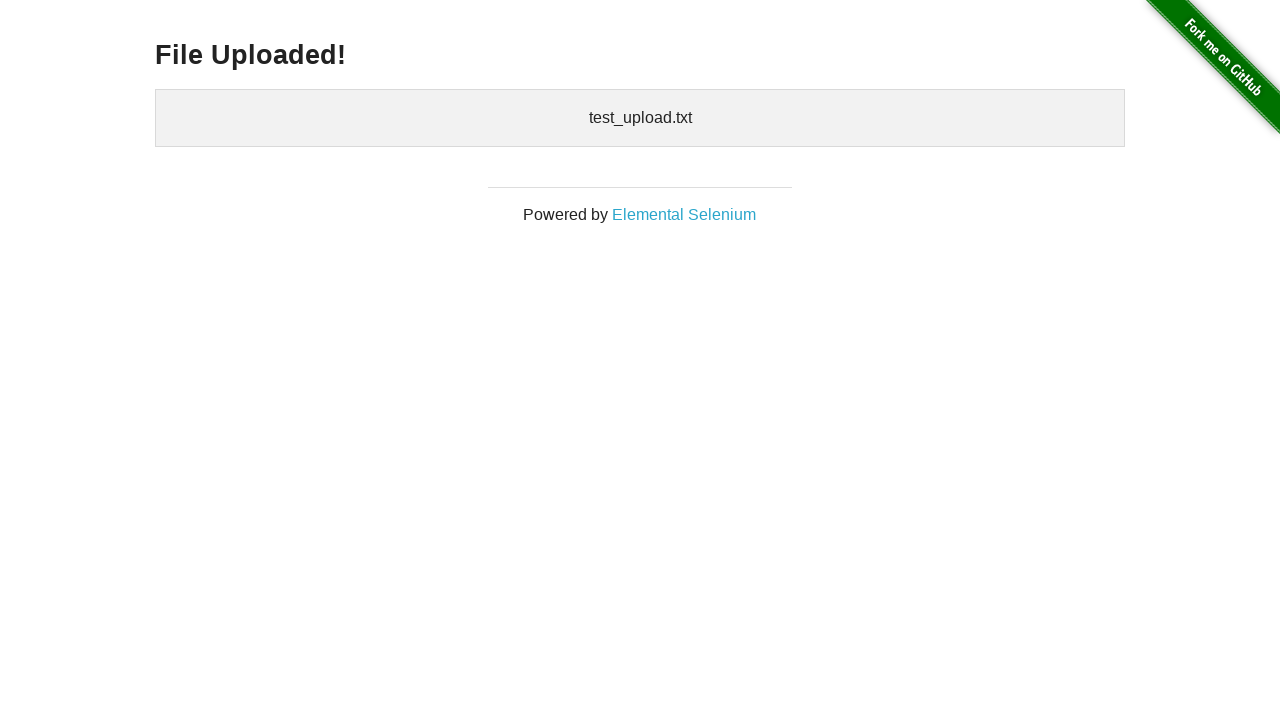

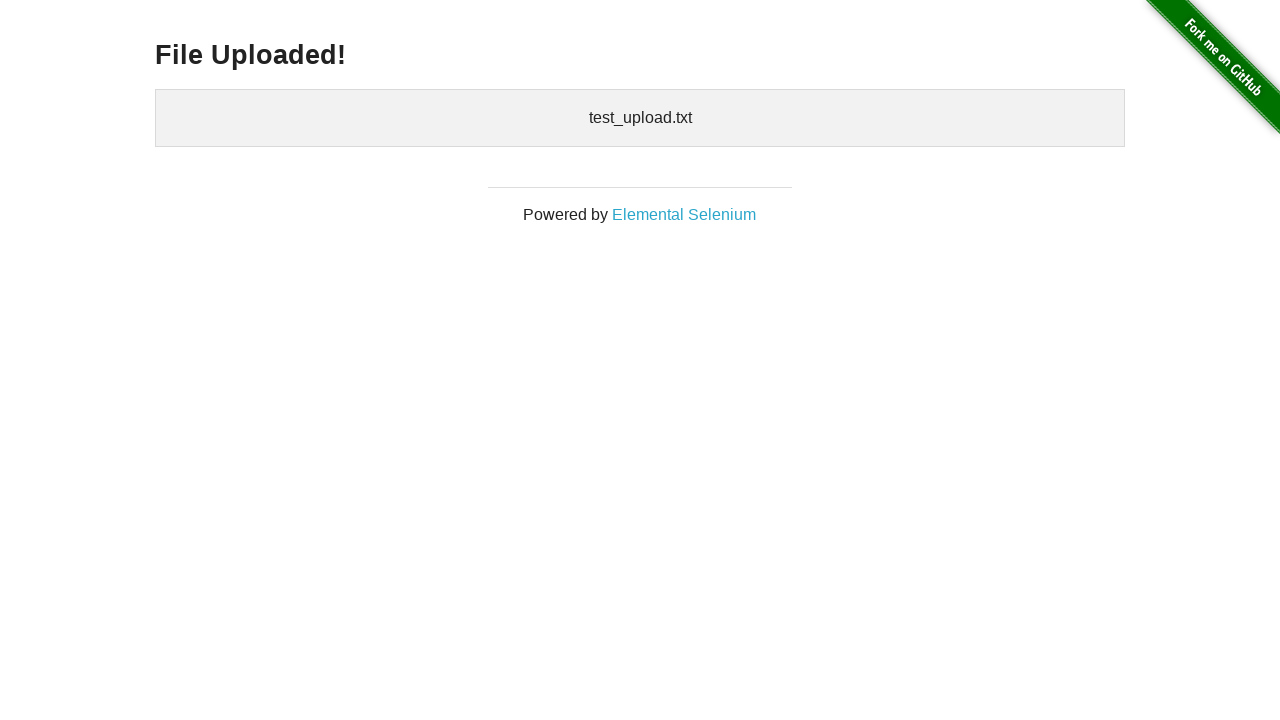